Tests copy and paste keyboard shortcuts by typing text, selecting it, cutting, and pasting twice

Starting URL: https://selenium.dev/selenium/web/single_text_input.html

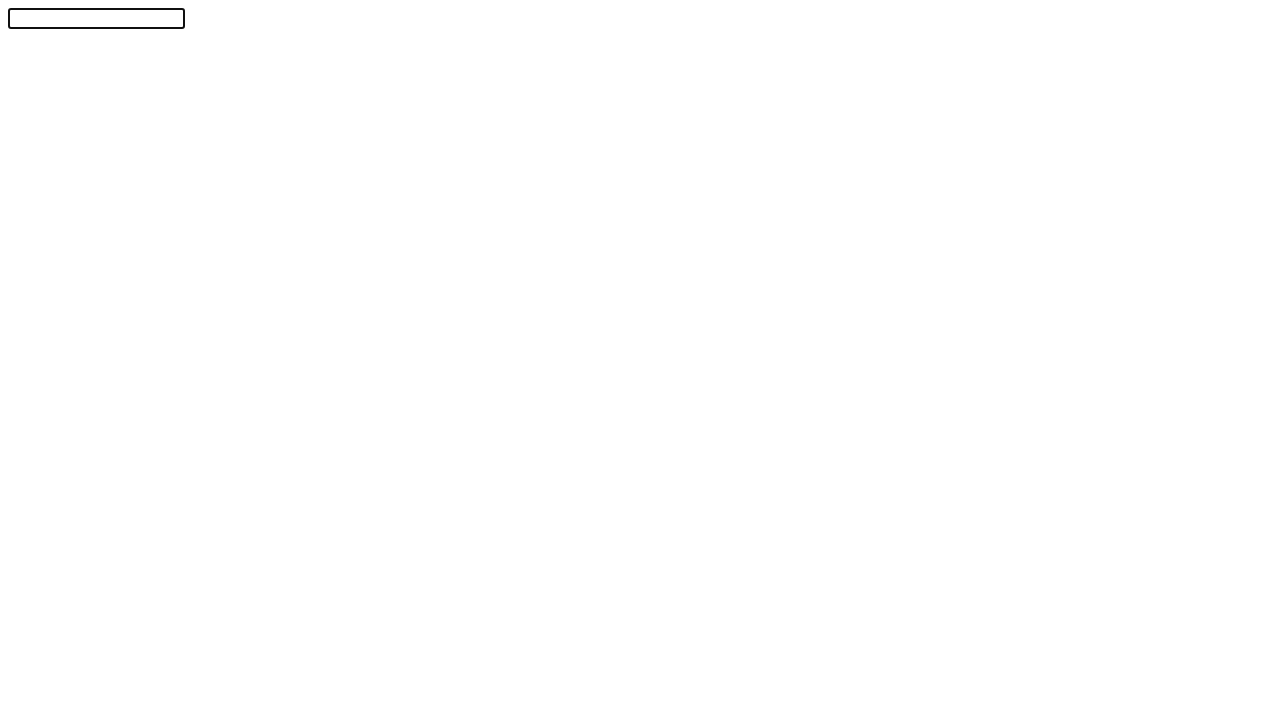

Typed 'Selenium!' into the text input field
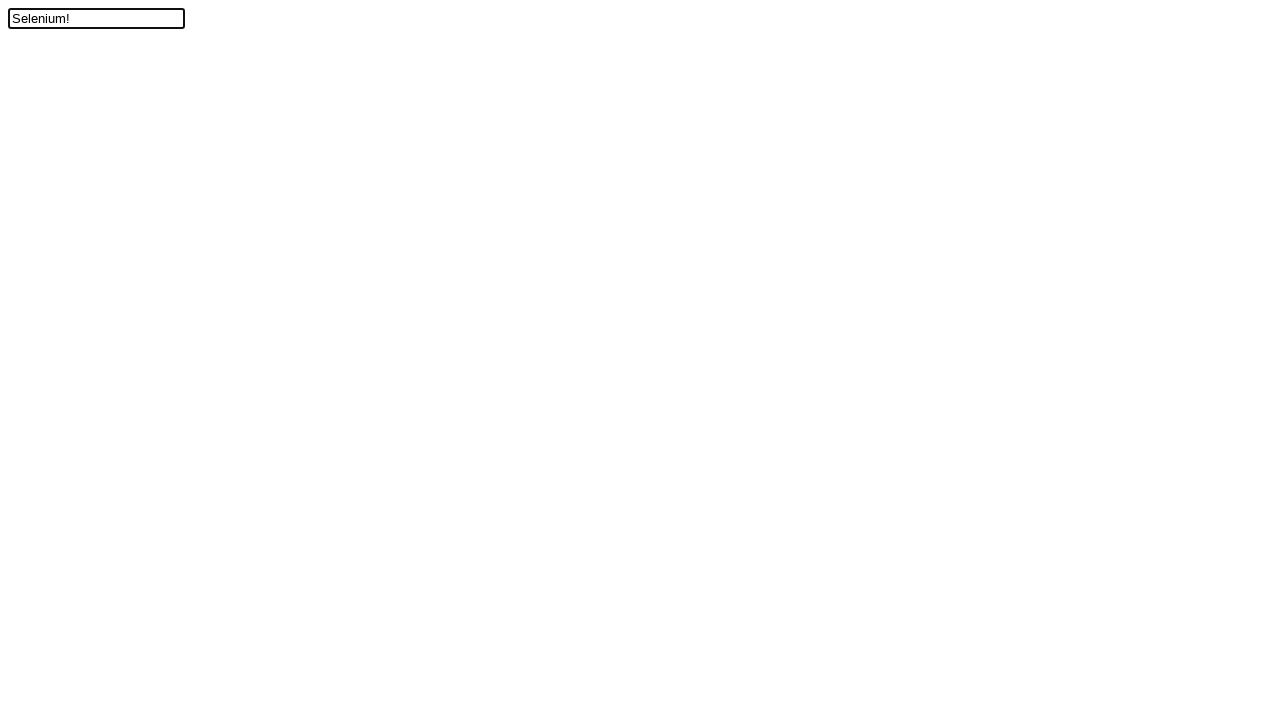

Pressed ArrowLeft to move cursor one position left
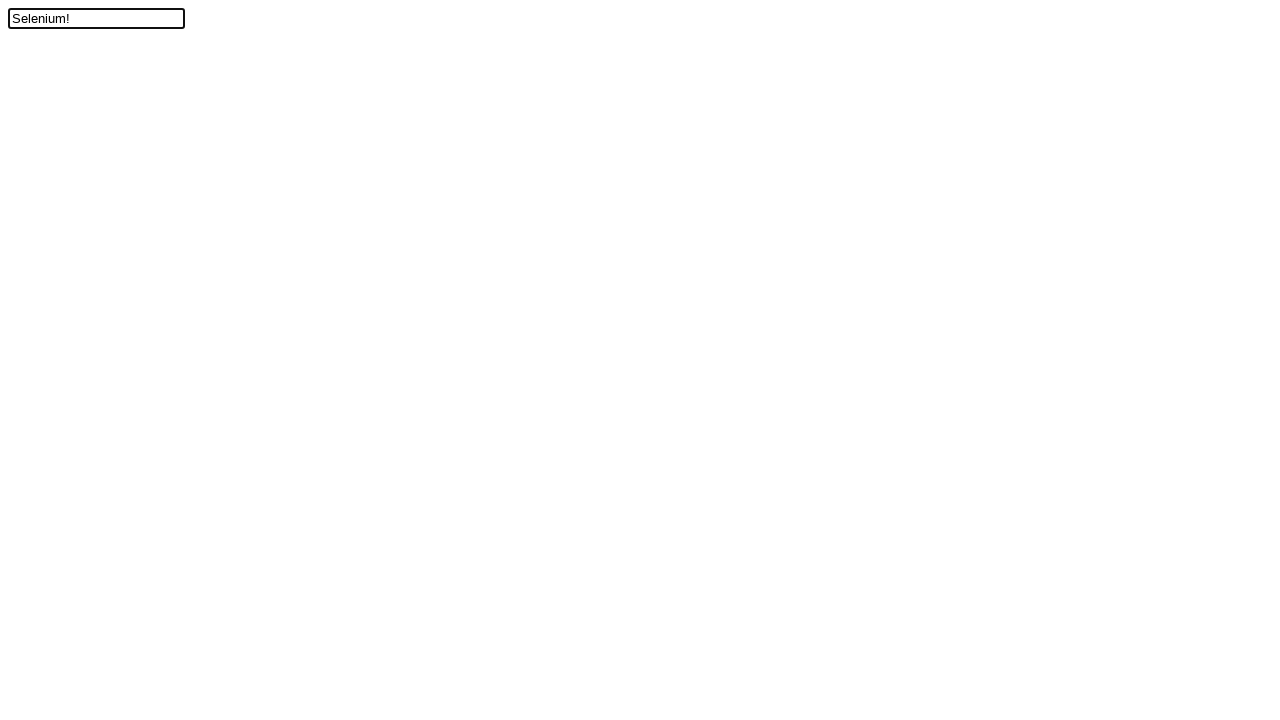

Held Shift key down
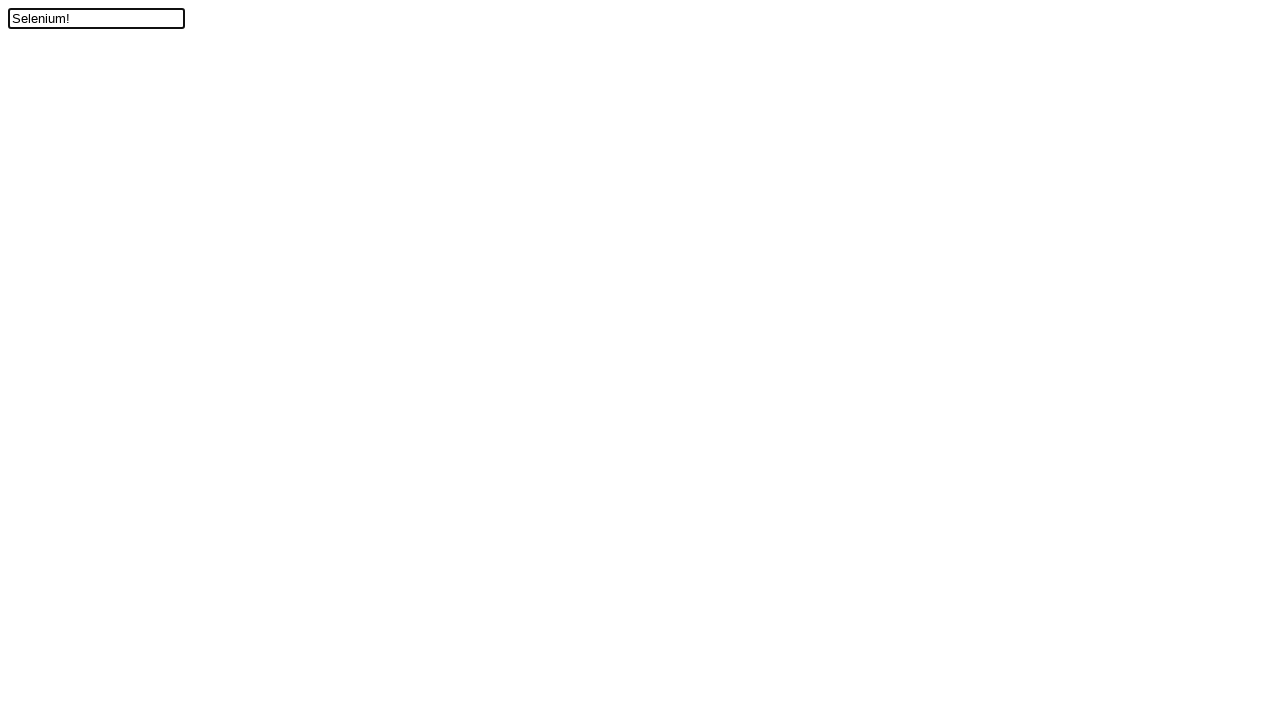

Pressed ArrowUp while Shift held to select text
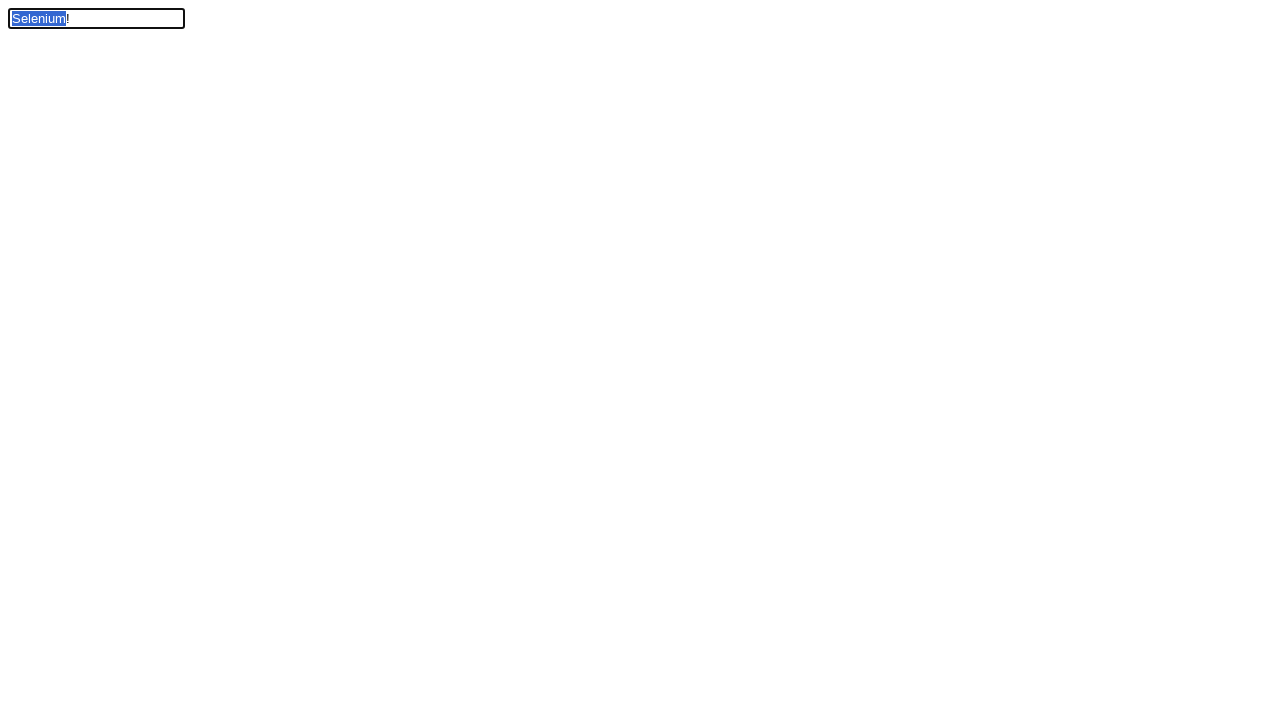

Released Shift key
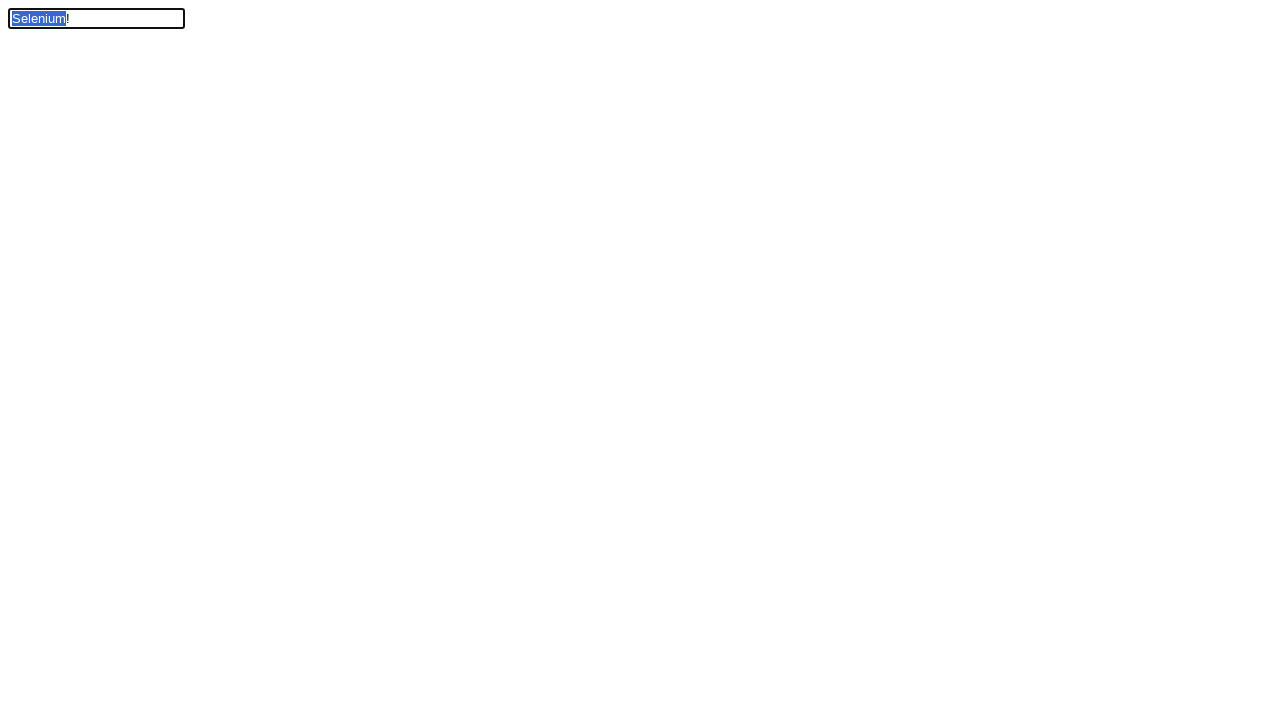

Held down Control key
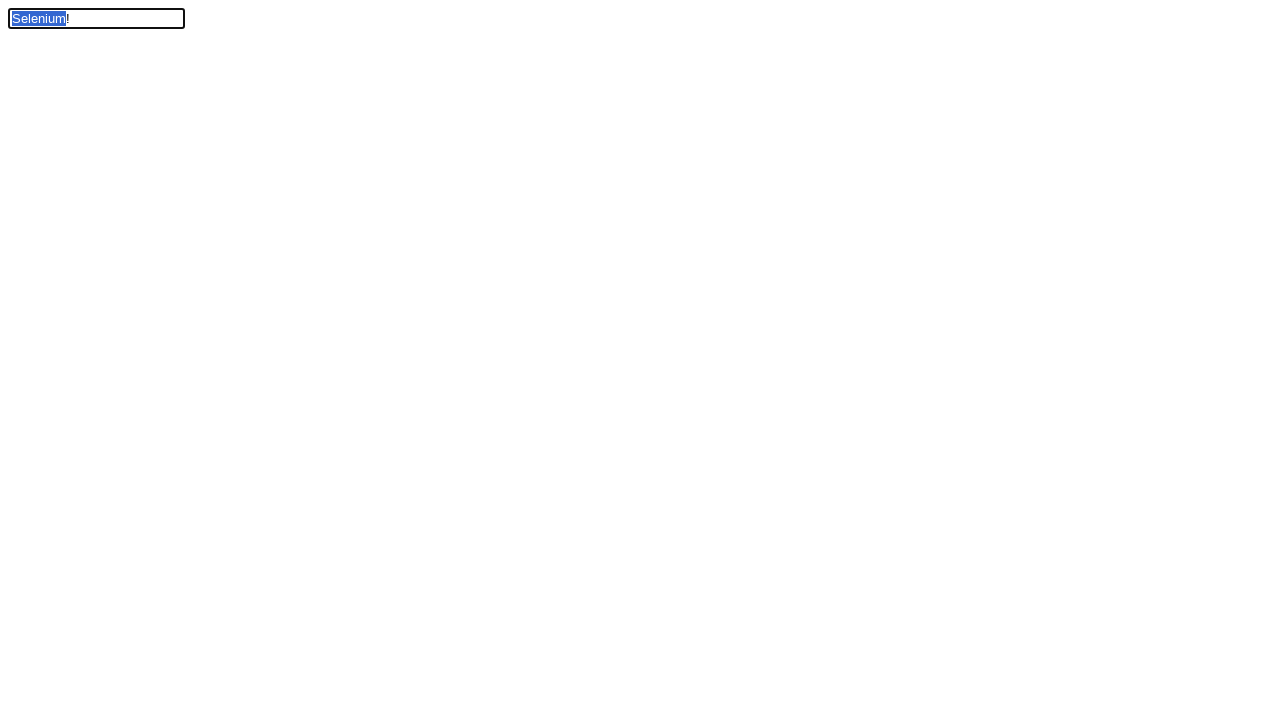

Pressed X while Control held to cut selected text
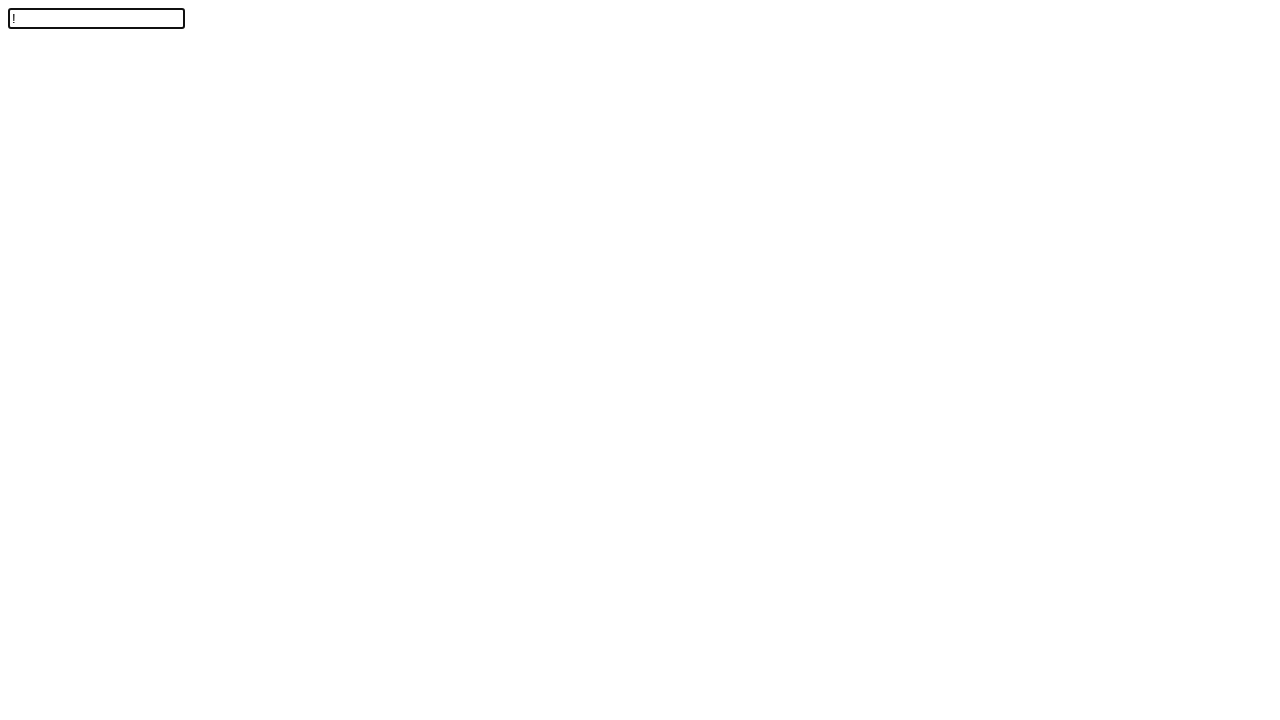

Released Control key
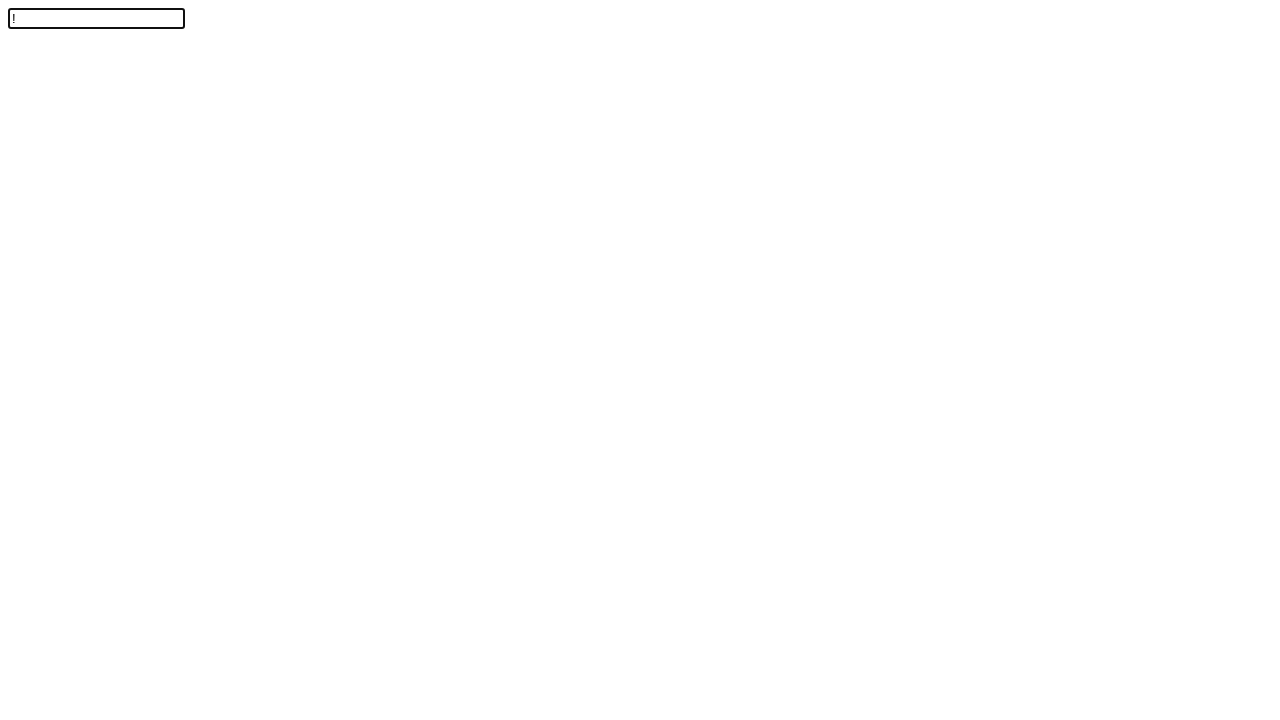

Held down Control key
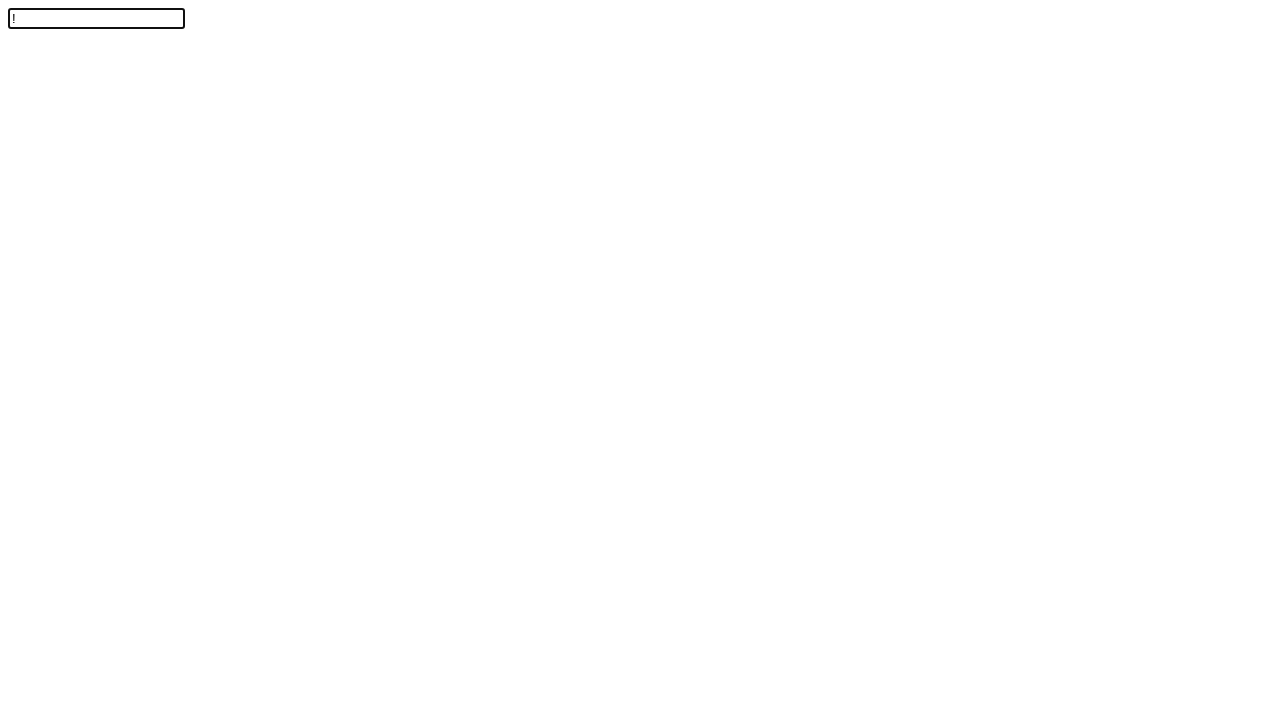

Pressed V while Control held to paste (first paste)
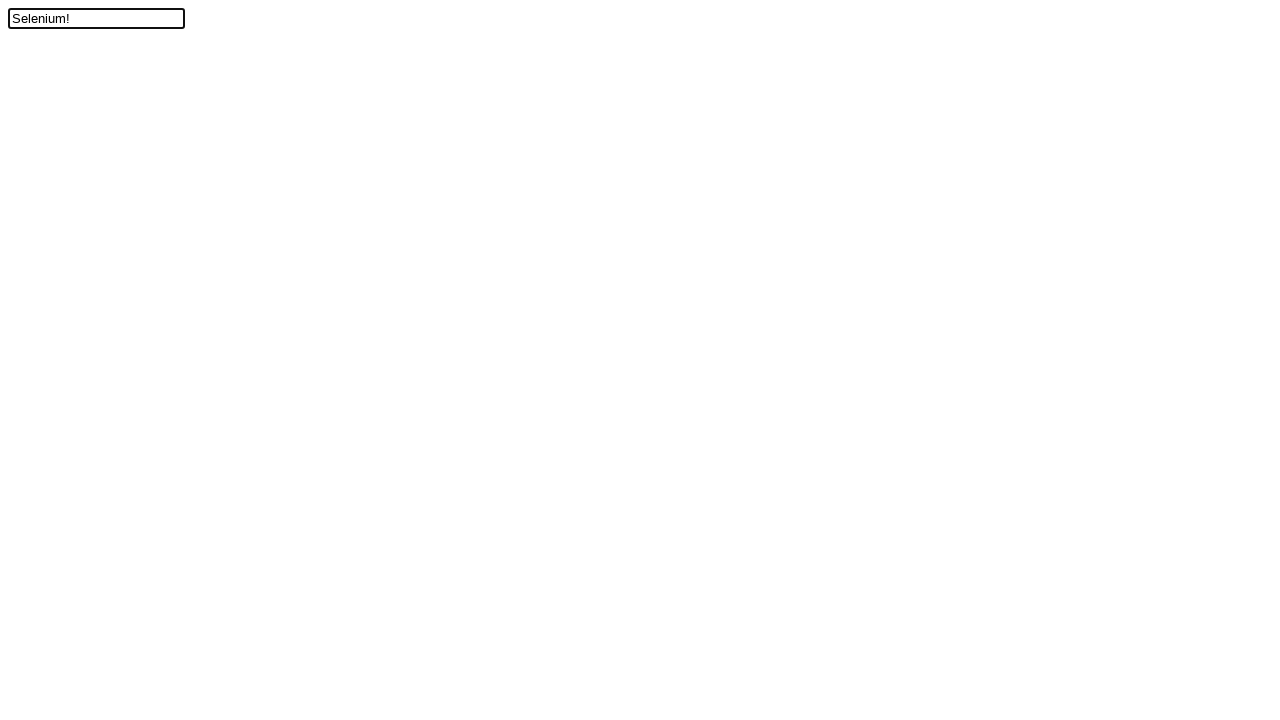

Pressed V while Control held to paste (second paste)
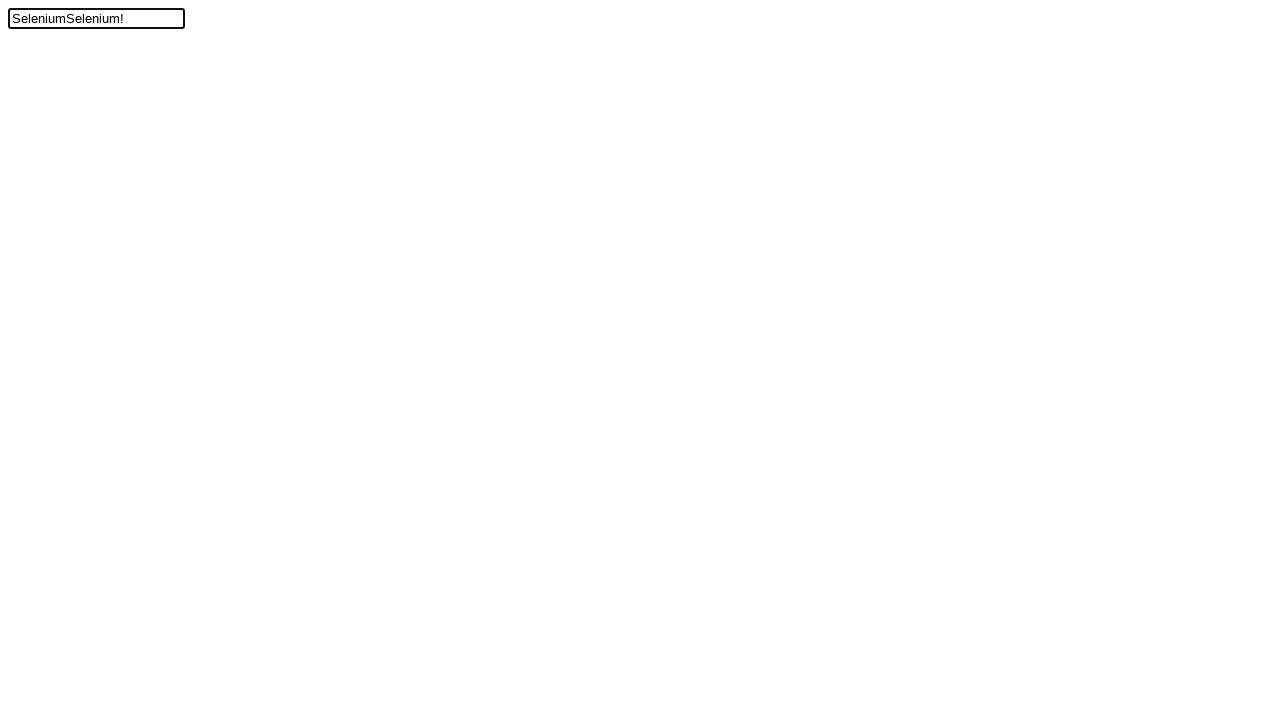

Released Control key
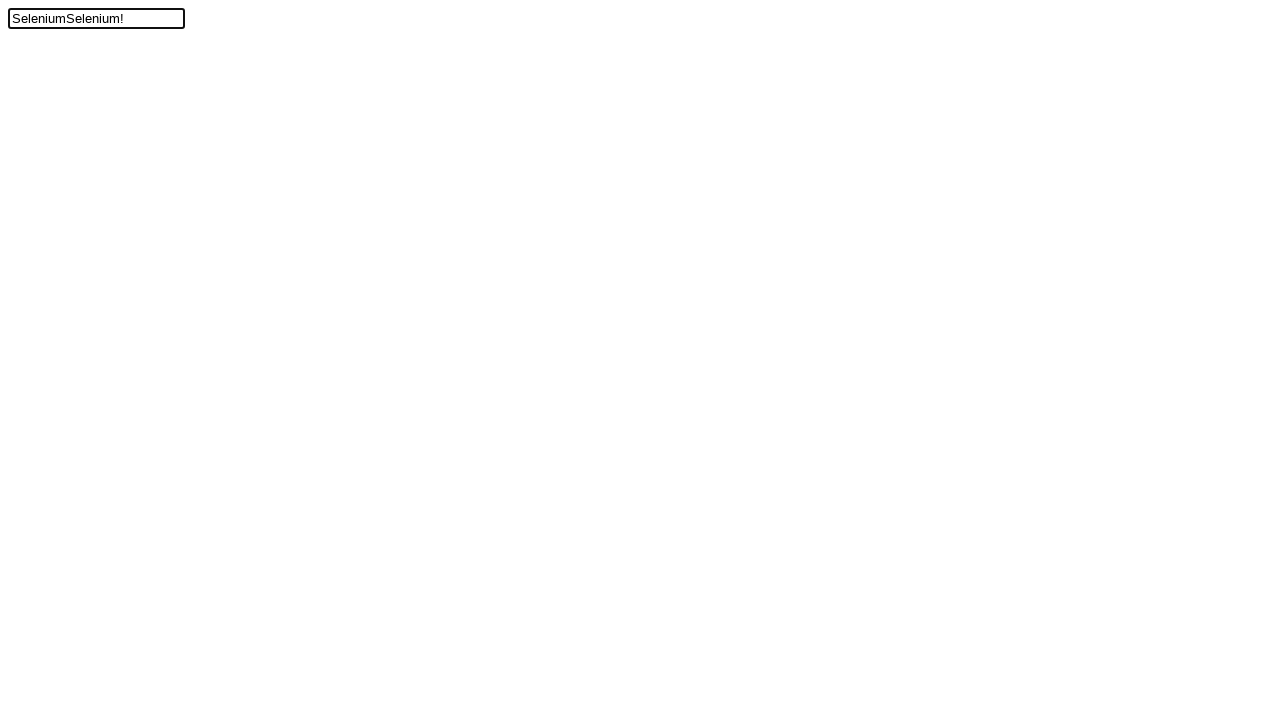

Verified that text input contains 'SeleniumSelenium!' as expected
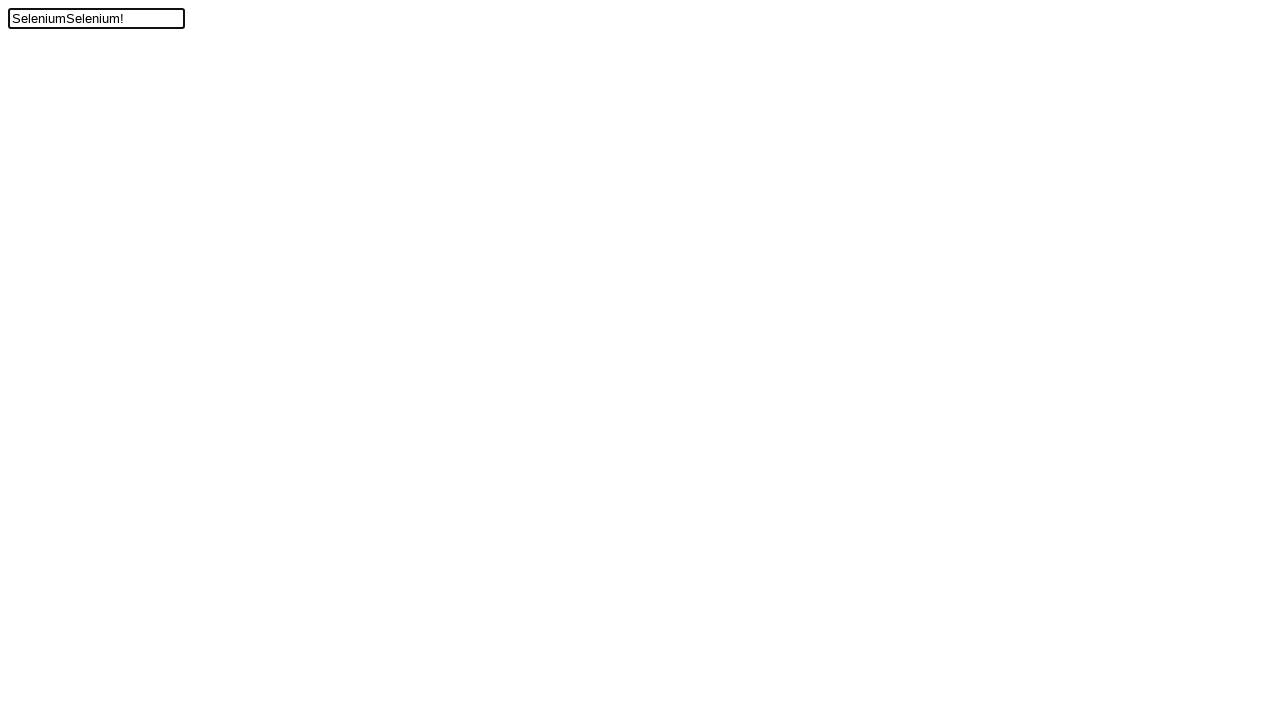

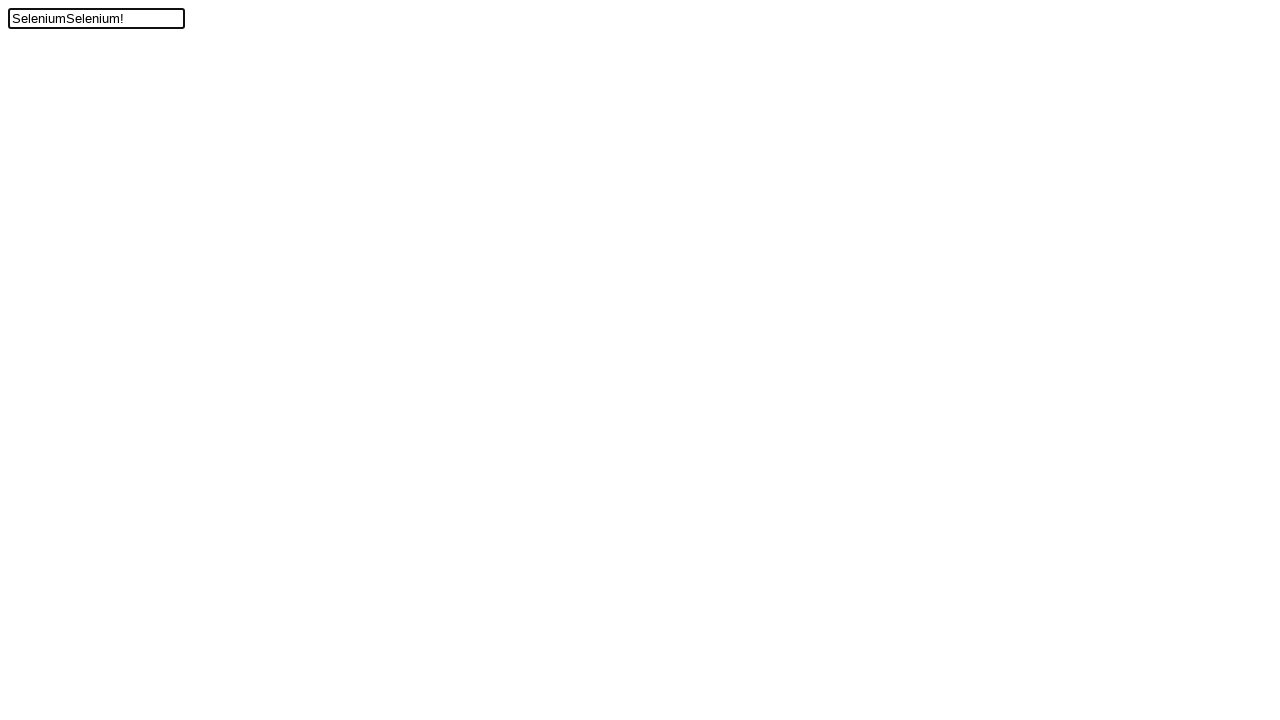